Tests navigation to the Fleet page by scrolling to and clicking the Fleet link in the footer, then verifies the page title contains "Fleet"

Starting URL: http://spicejet.com/

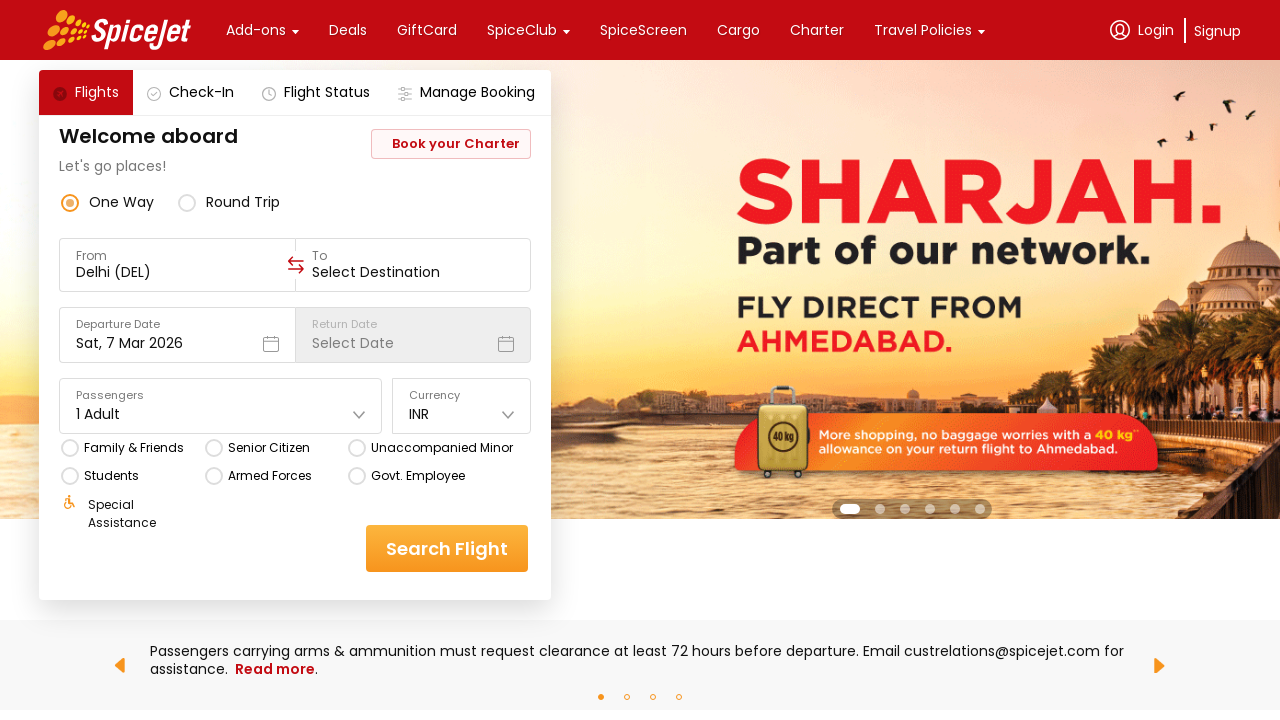

Scrolled Fleet link into view in the footer
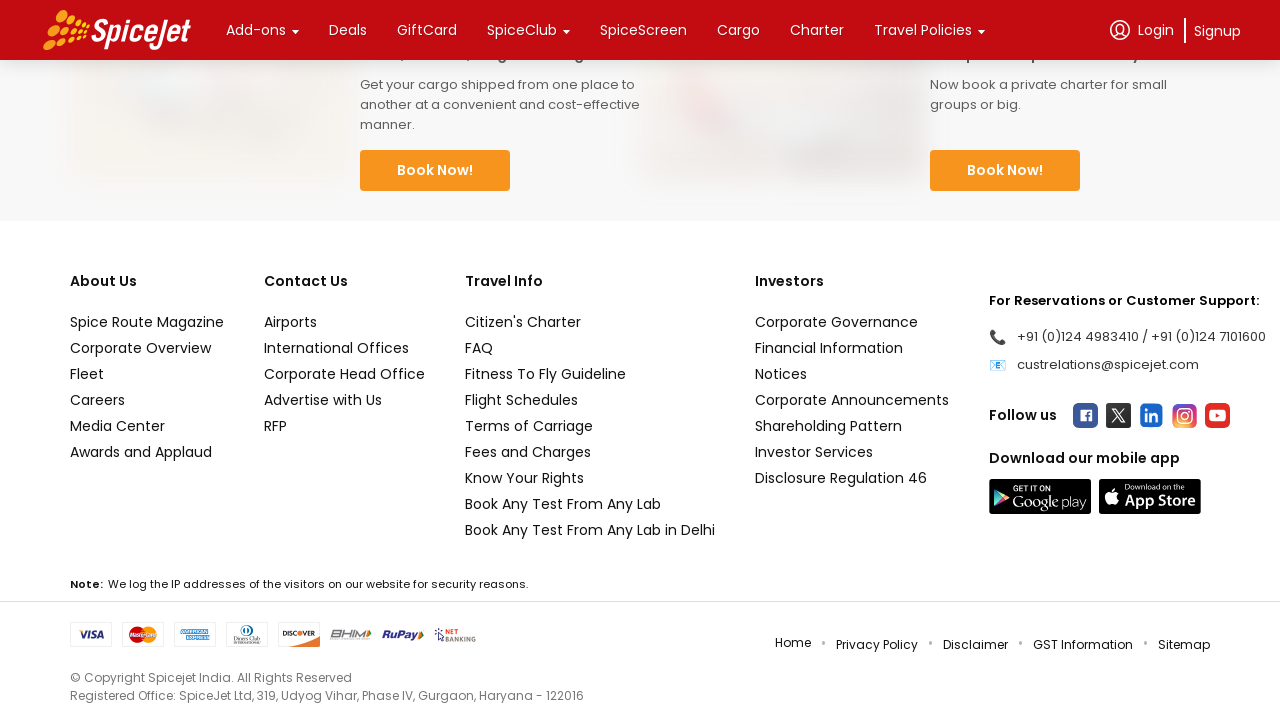

Clicked the Fleet link in the footer at (147, 374) on xpath=//*[text()='Fleet']
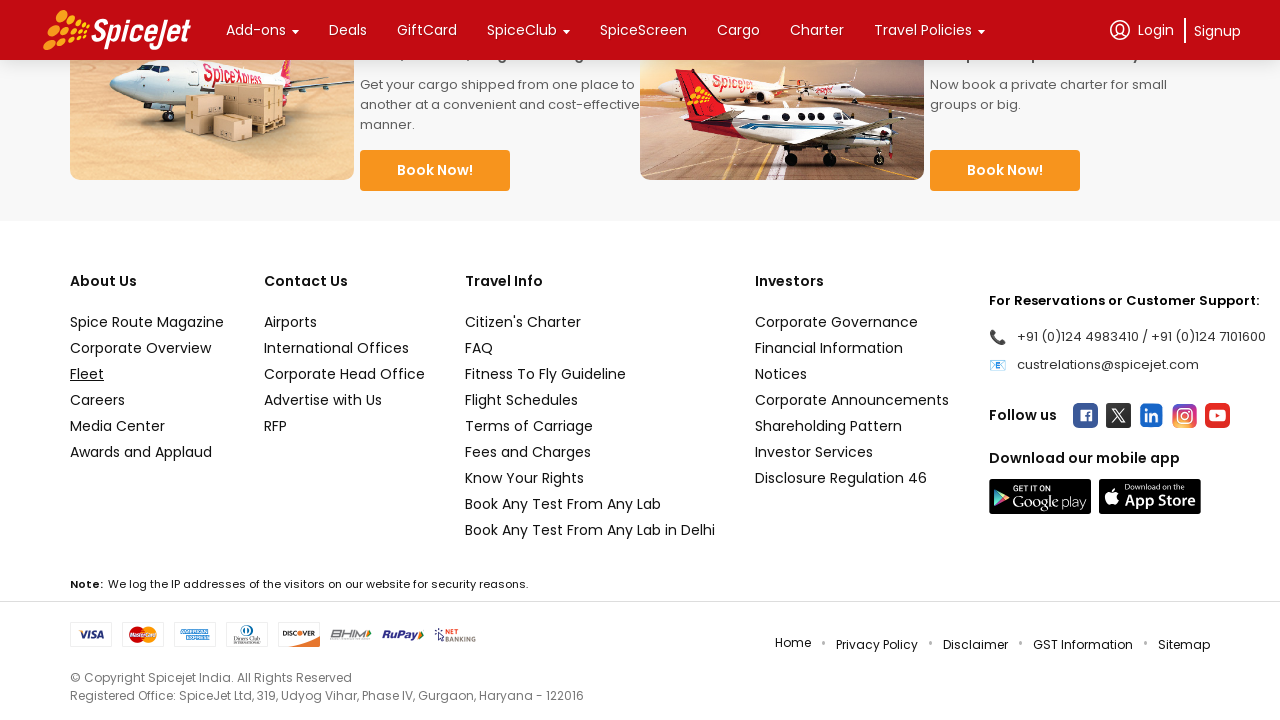

New page opened after clicking Fleet link
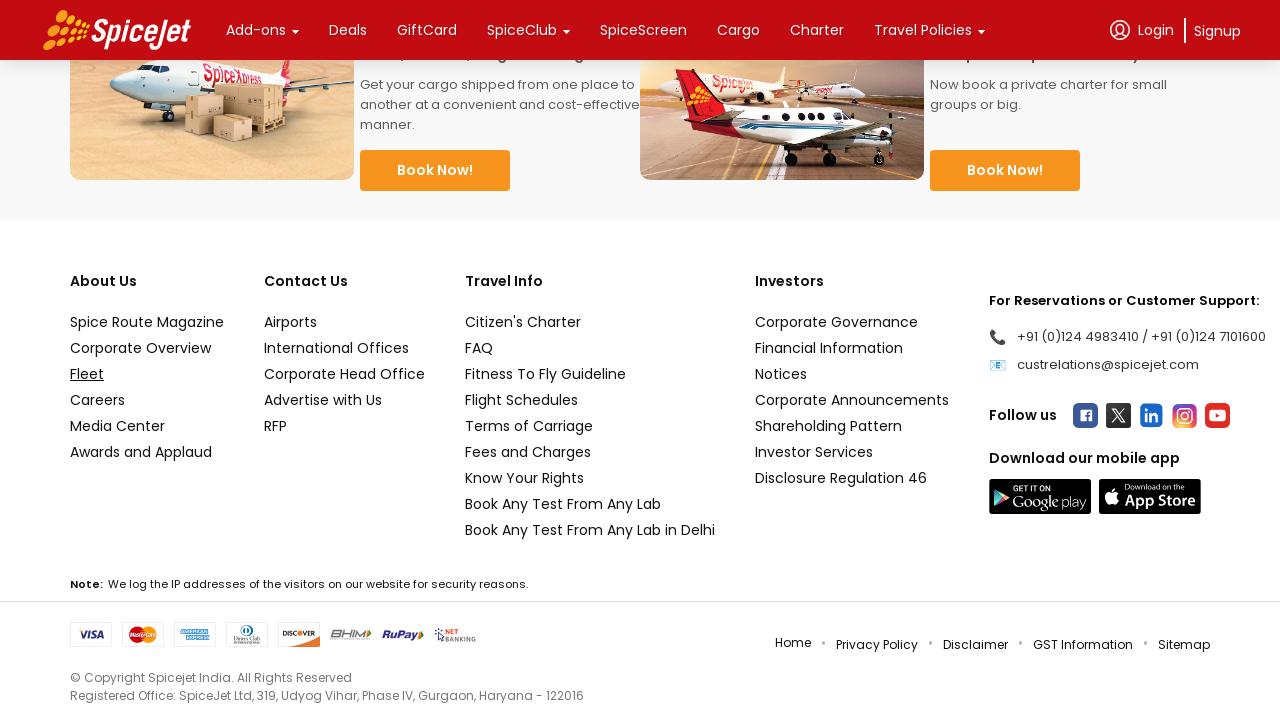

New page finished loading
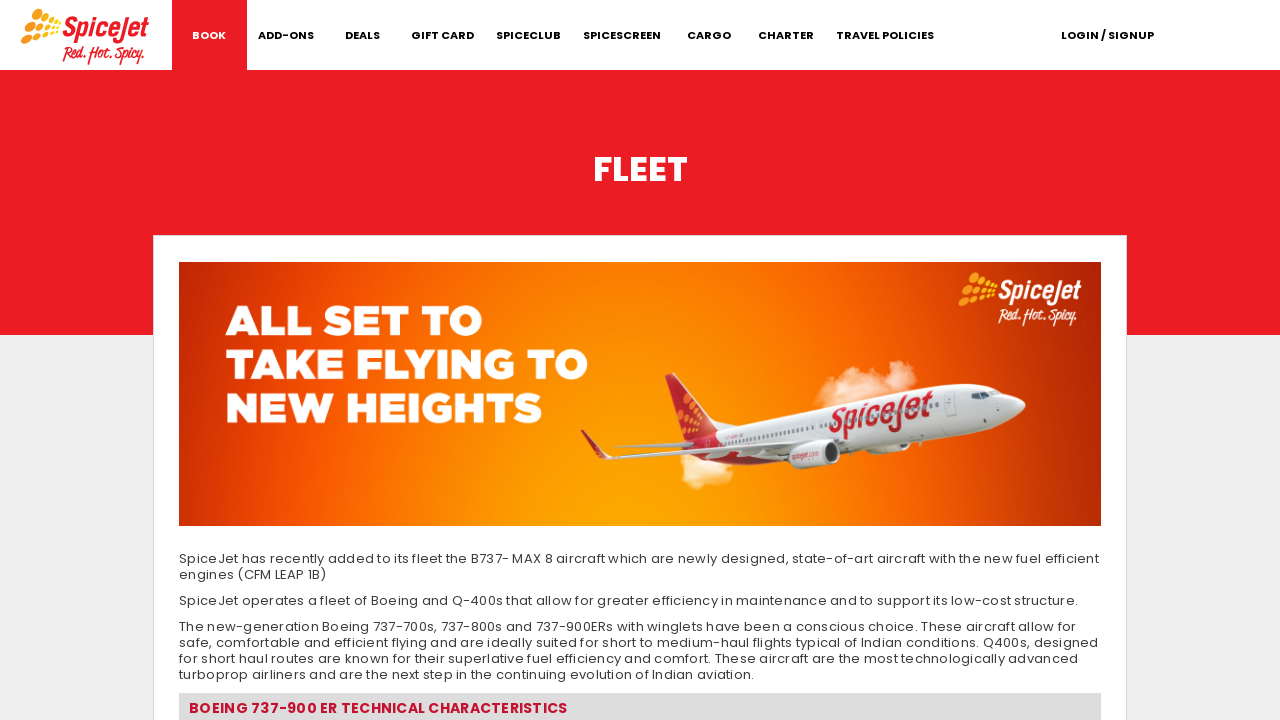

Verified page title contains 'Fleet'
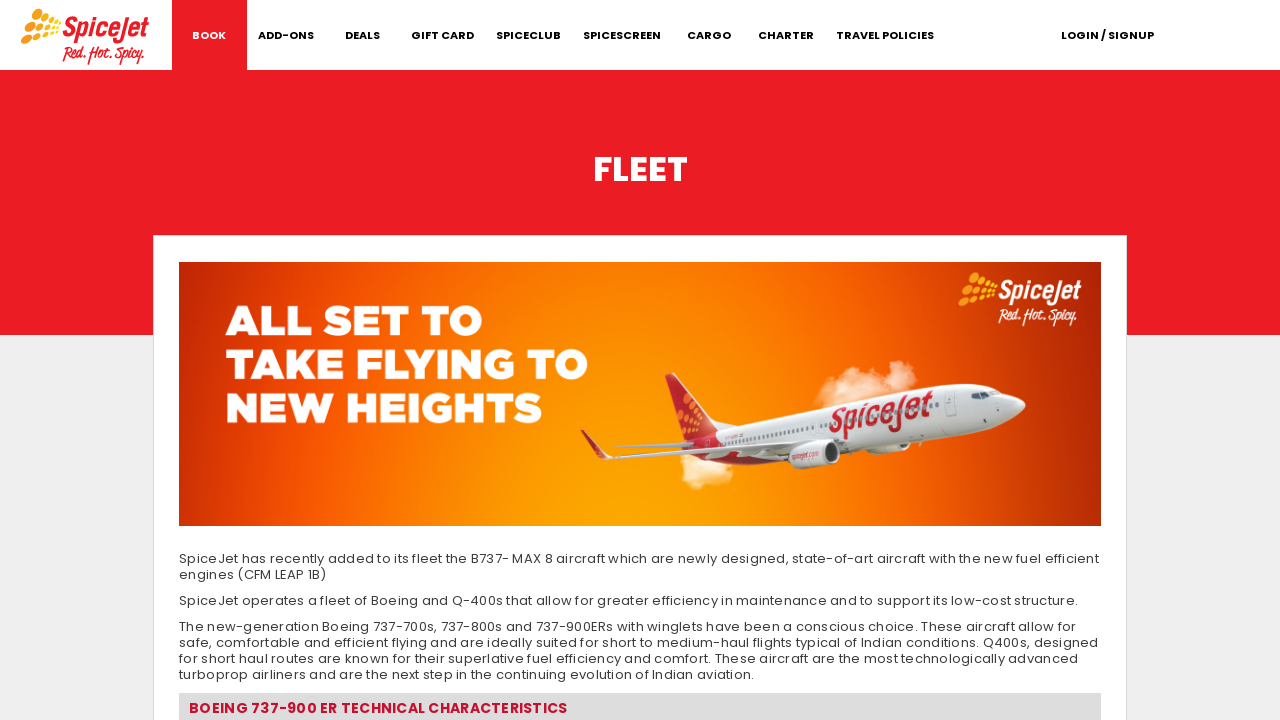

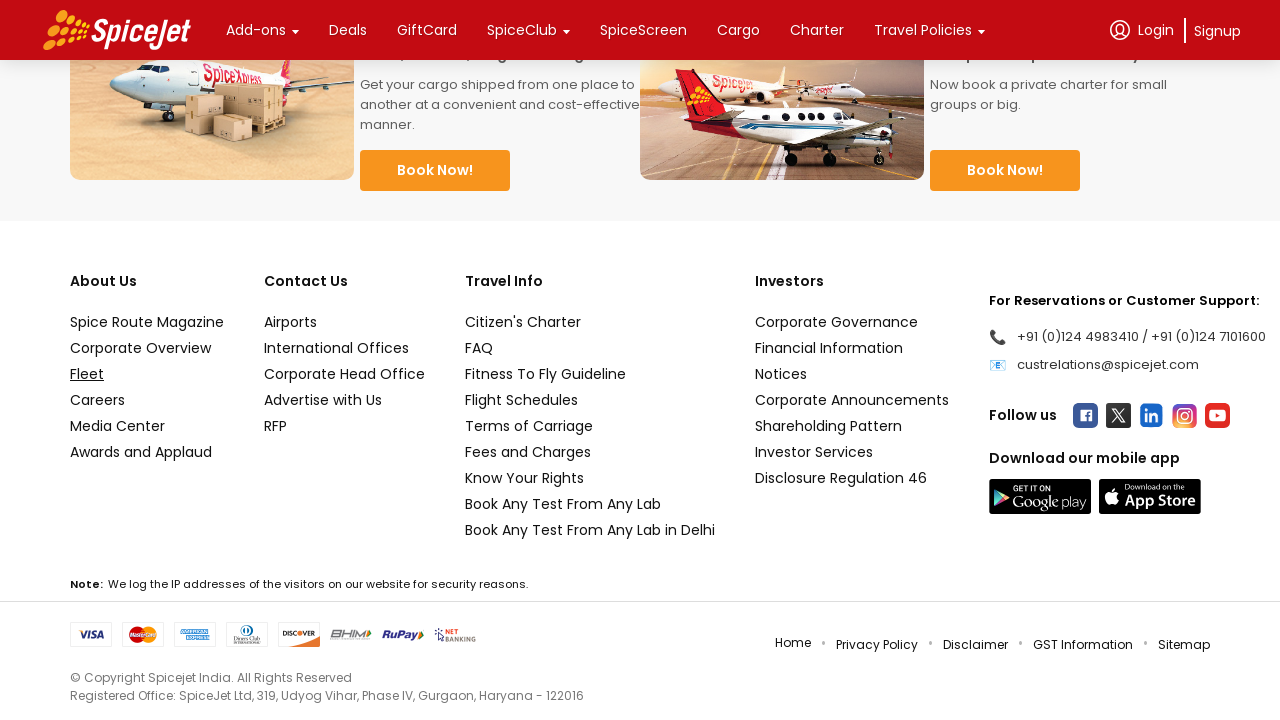